Tests a grocery shopping website by searching for products containing 'ca', verifying product counts, adding items to cart, and validating the brand logo text

Starting URL: https://rahulshettyacademy.com/seleniumPractise/#/

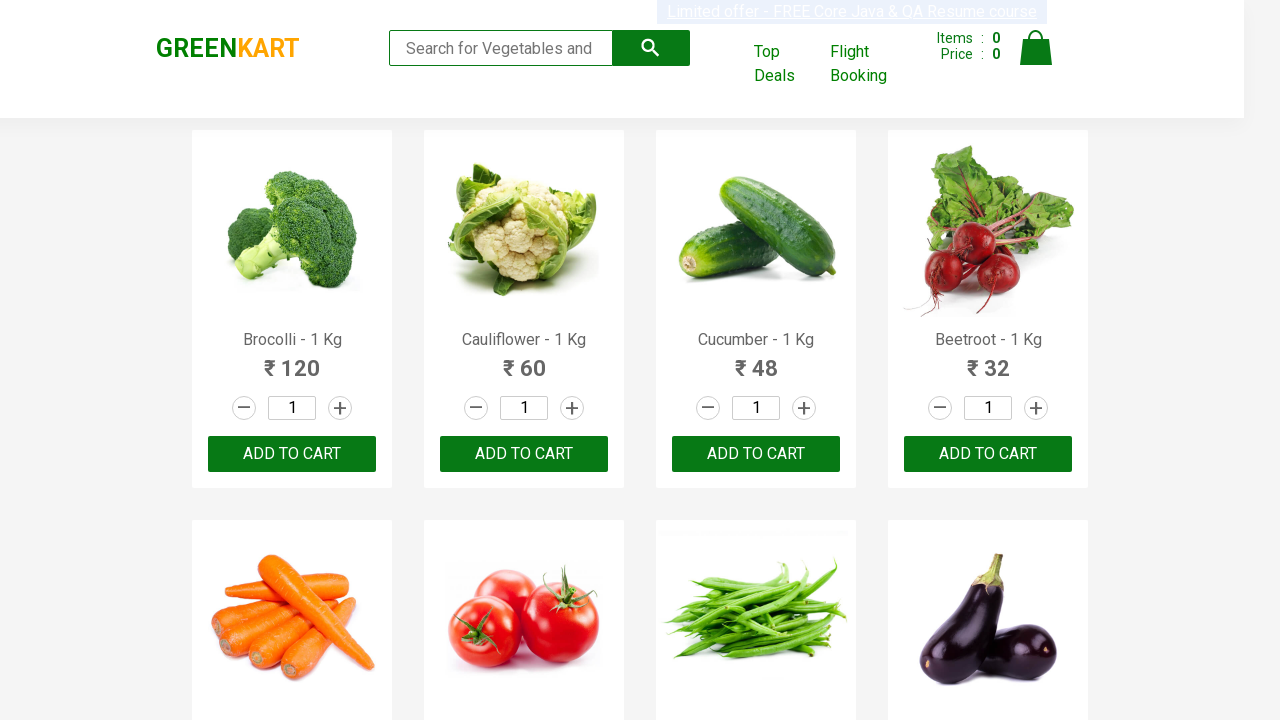

Typed 'ca' in search box to filter products on .search-keyword
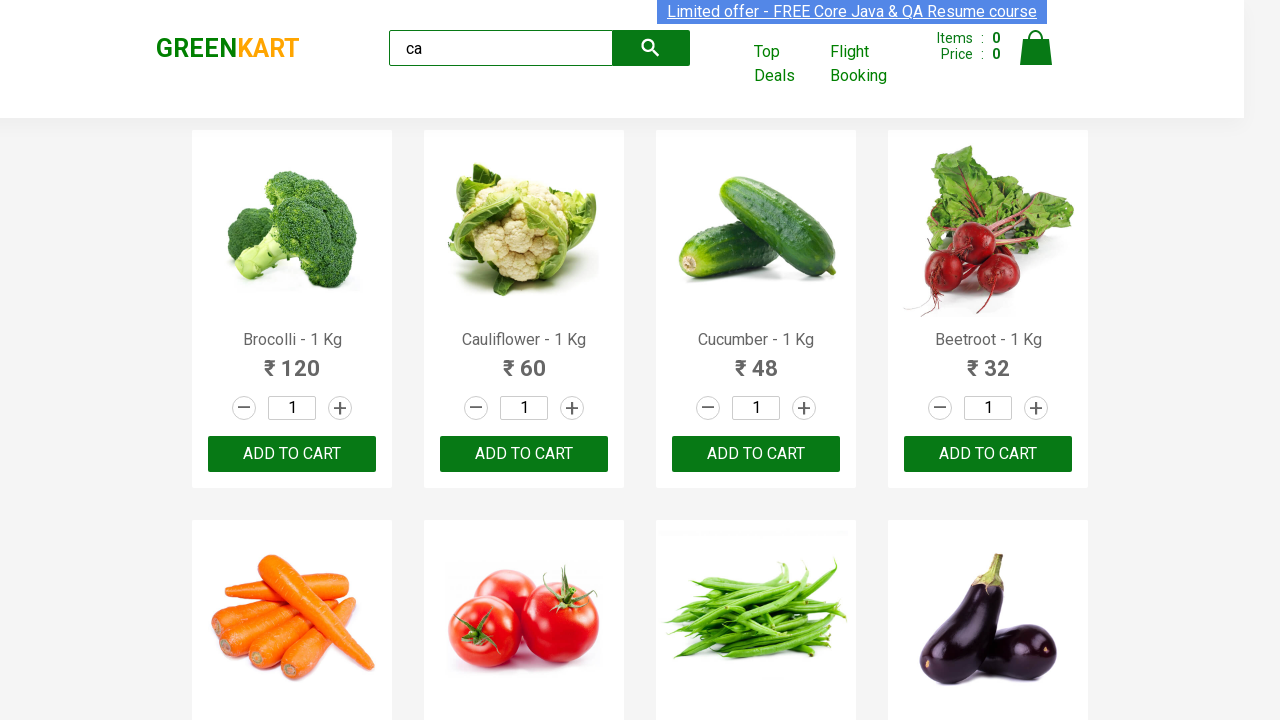

Waited 2 seconds for search results to load
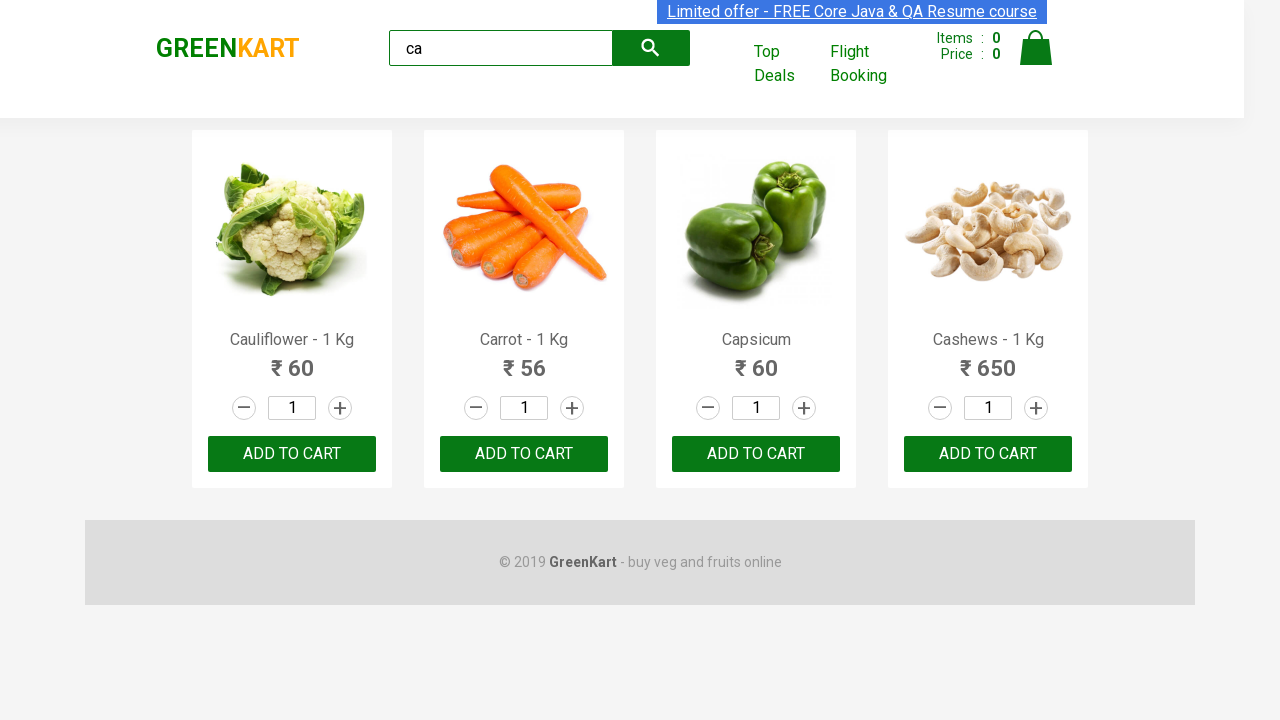

Verified product elements are displayed on page
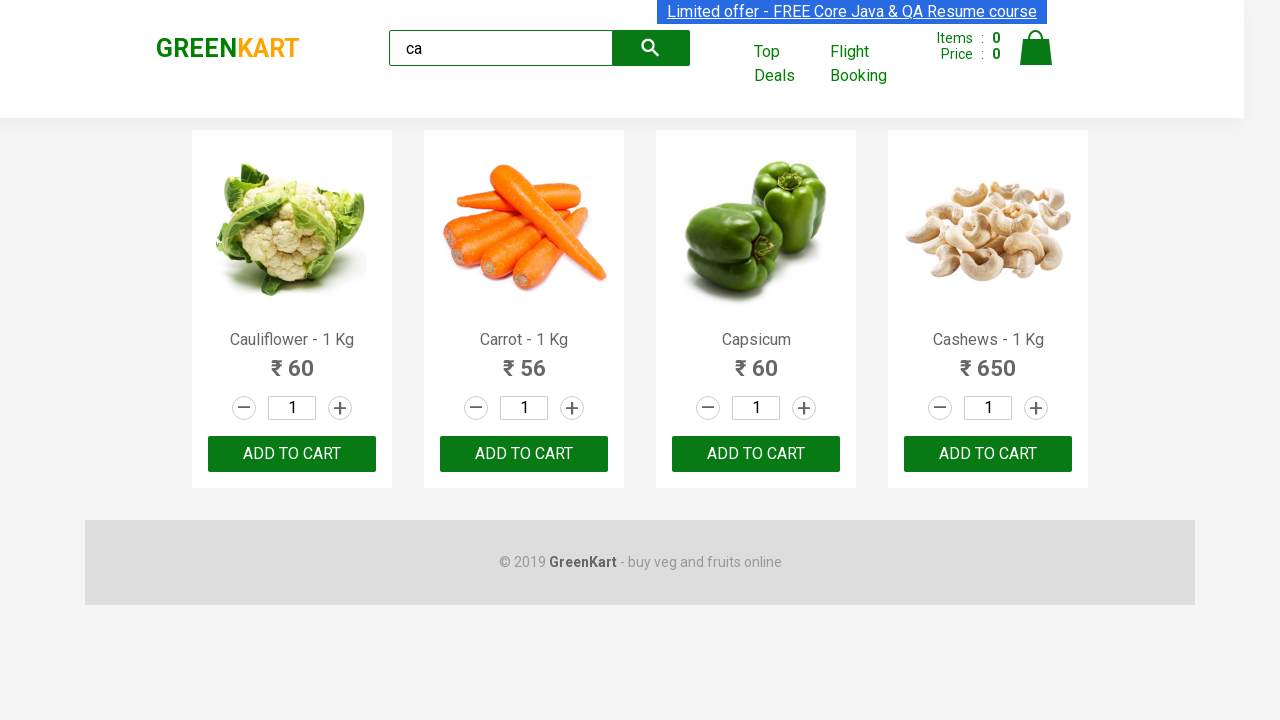

Clicked add to cart button for third product at (756, 454) on :nth-child(3) > .product-action > button
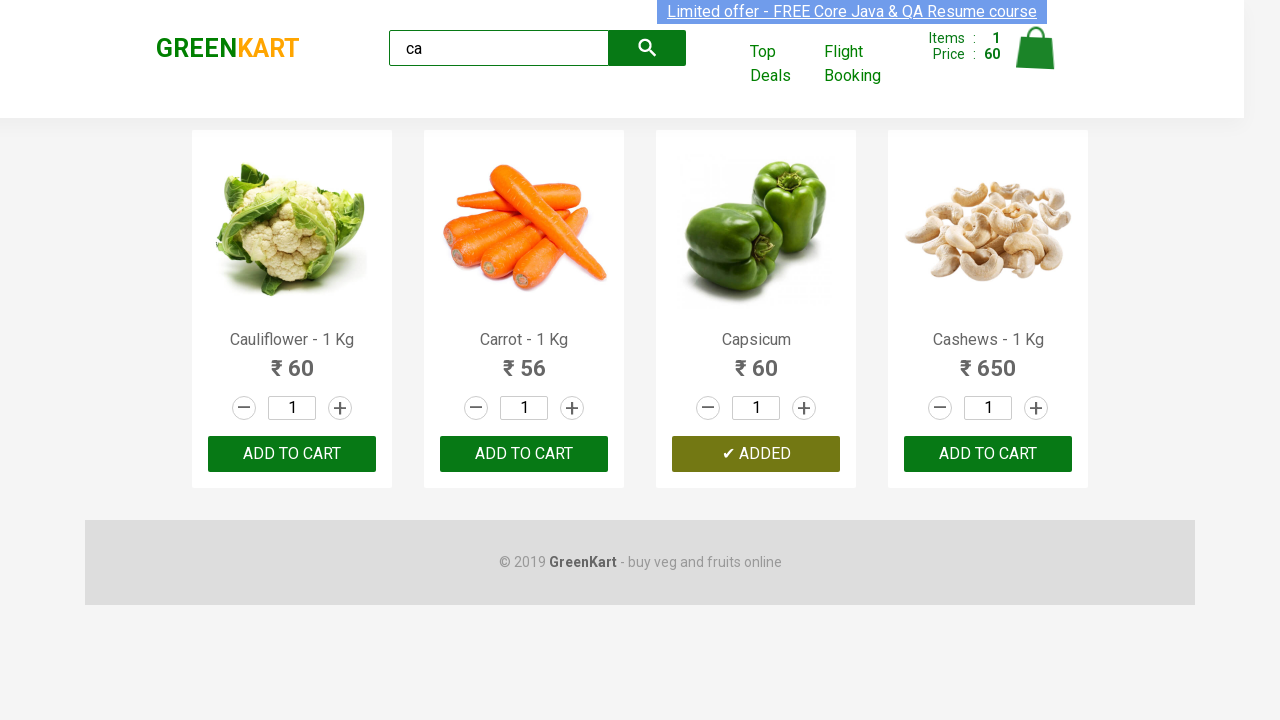

Located all product elements on page
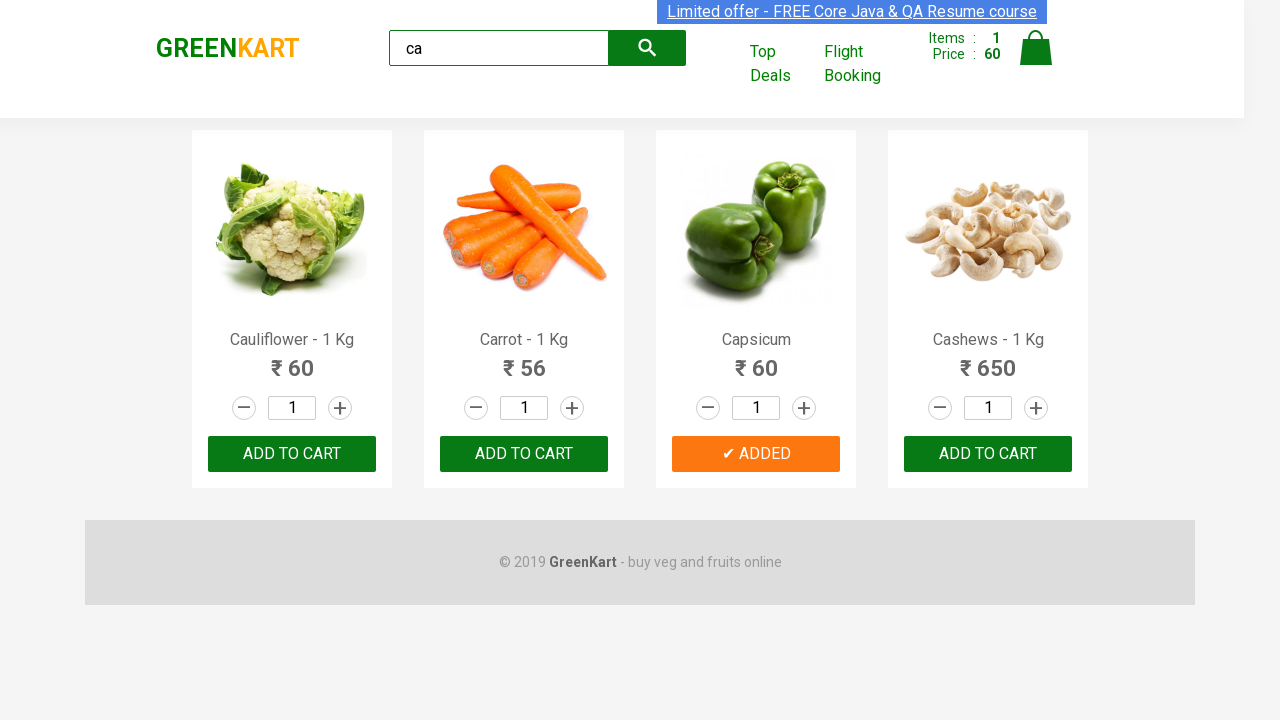

Counted 4 products matching search criteria
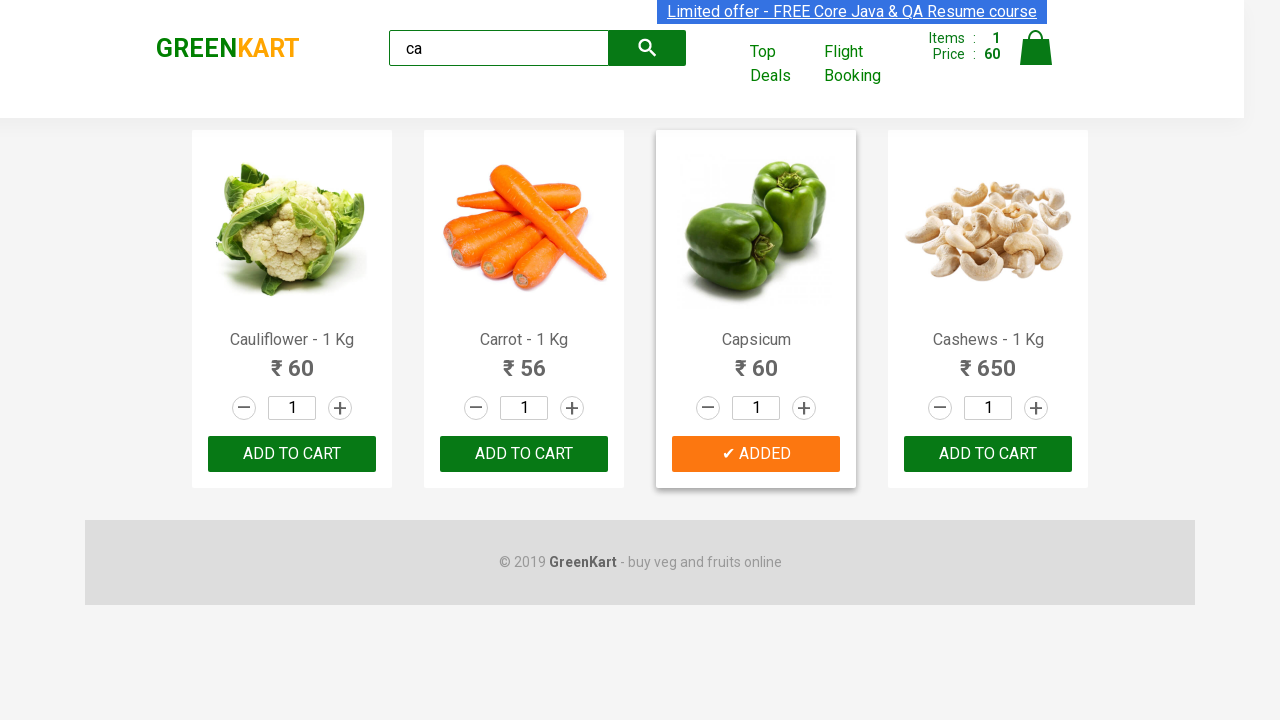

Retrieved product name: Cauliflower - 1 Kg
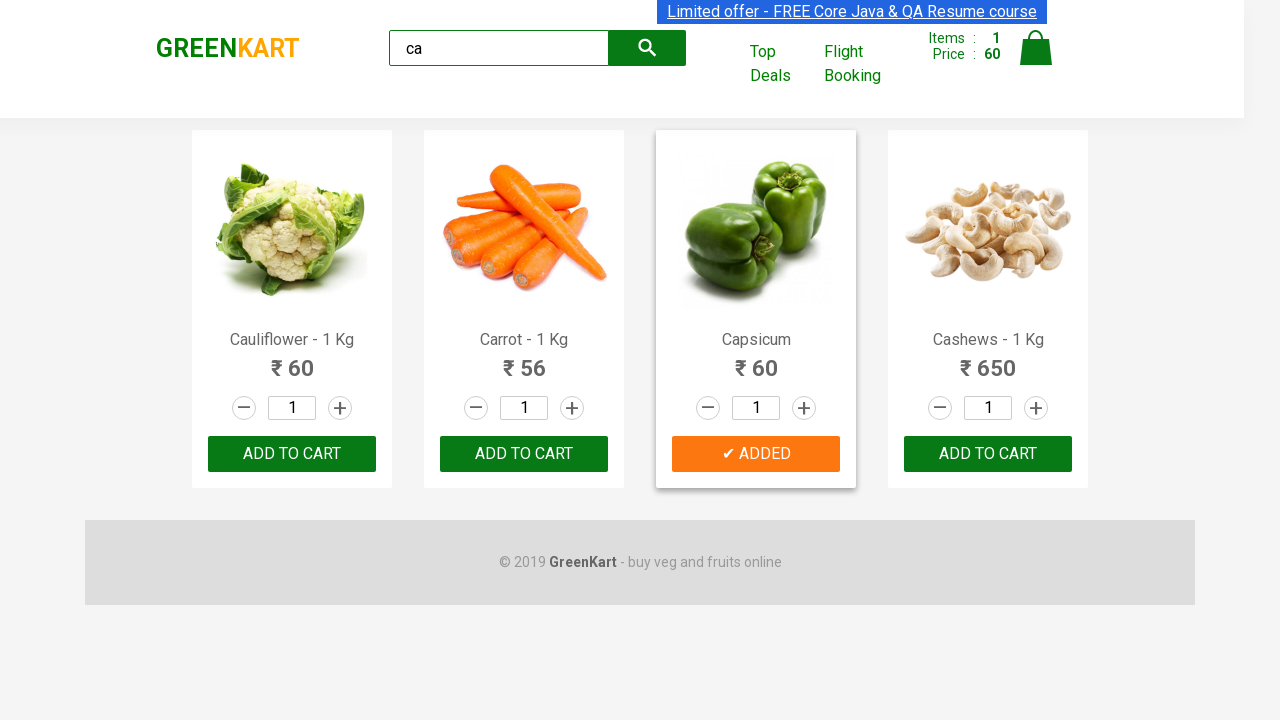

Retrieved product name: Carrot - 1 Kg
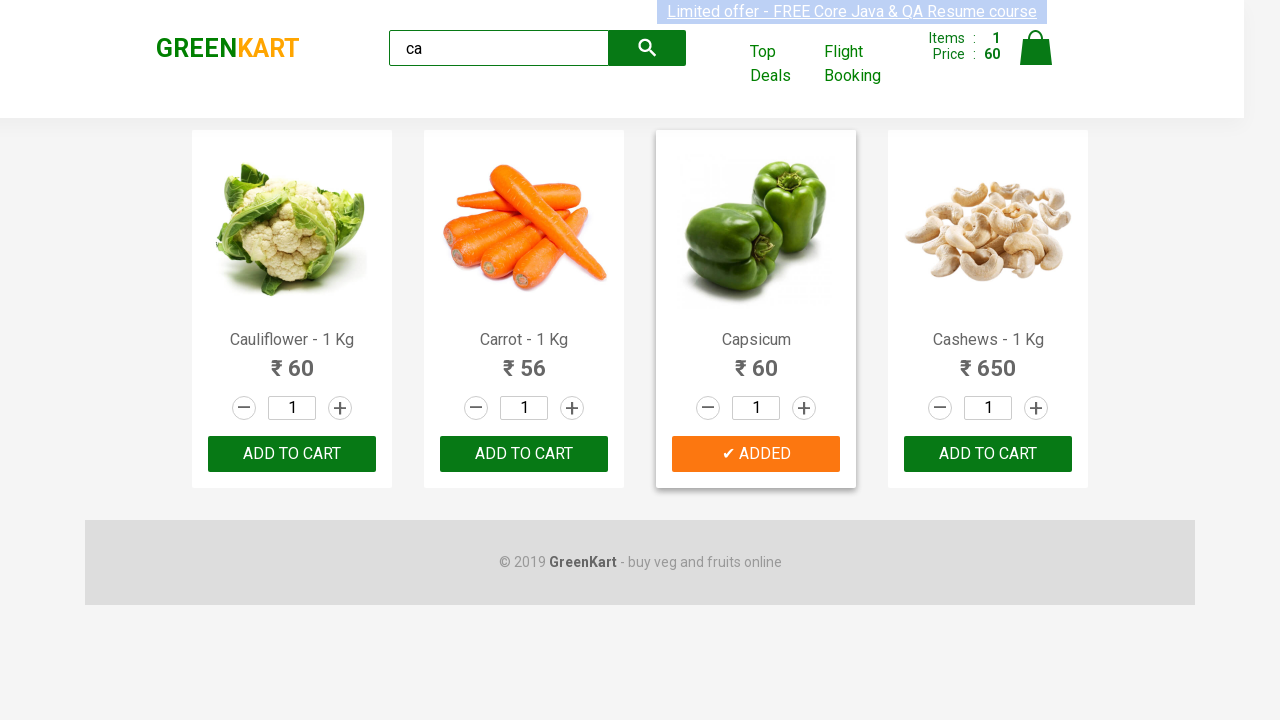

Retrieved product name: Capsicum
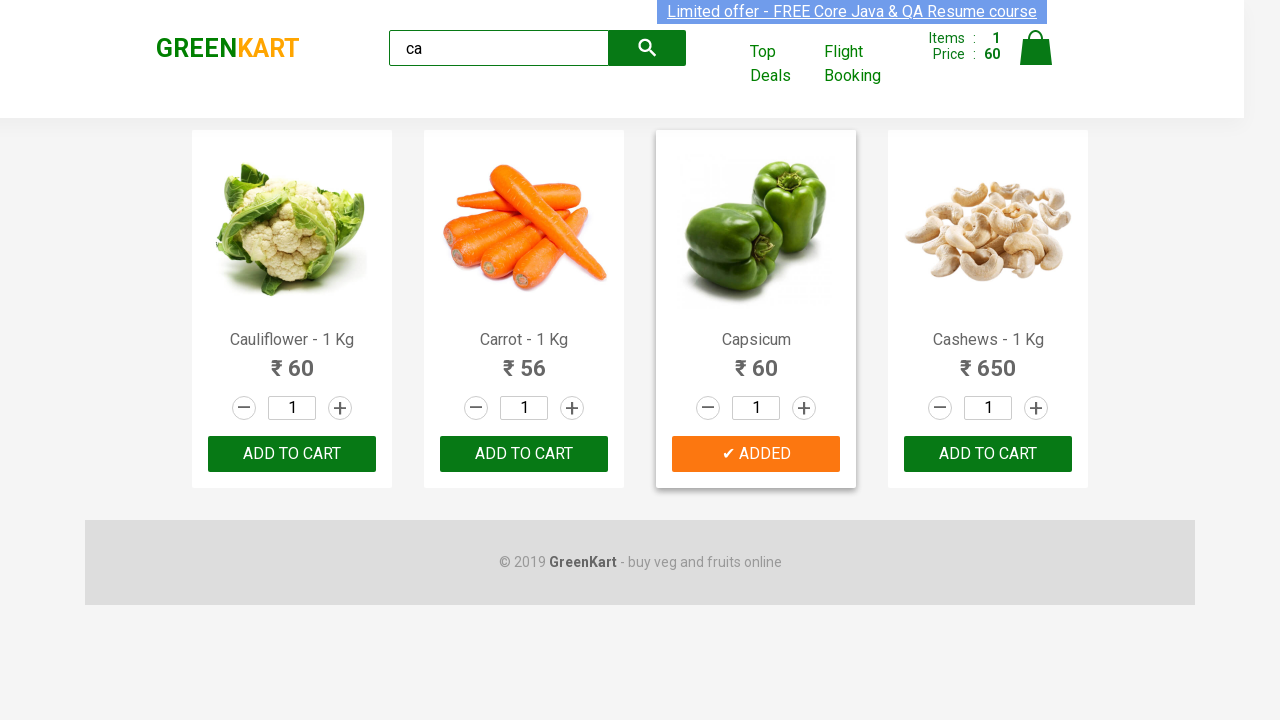

Retrieved product name: Cashews - 1 Kg
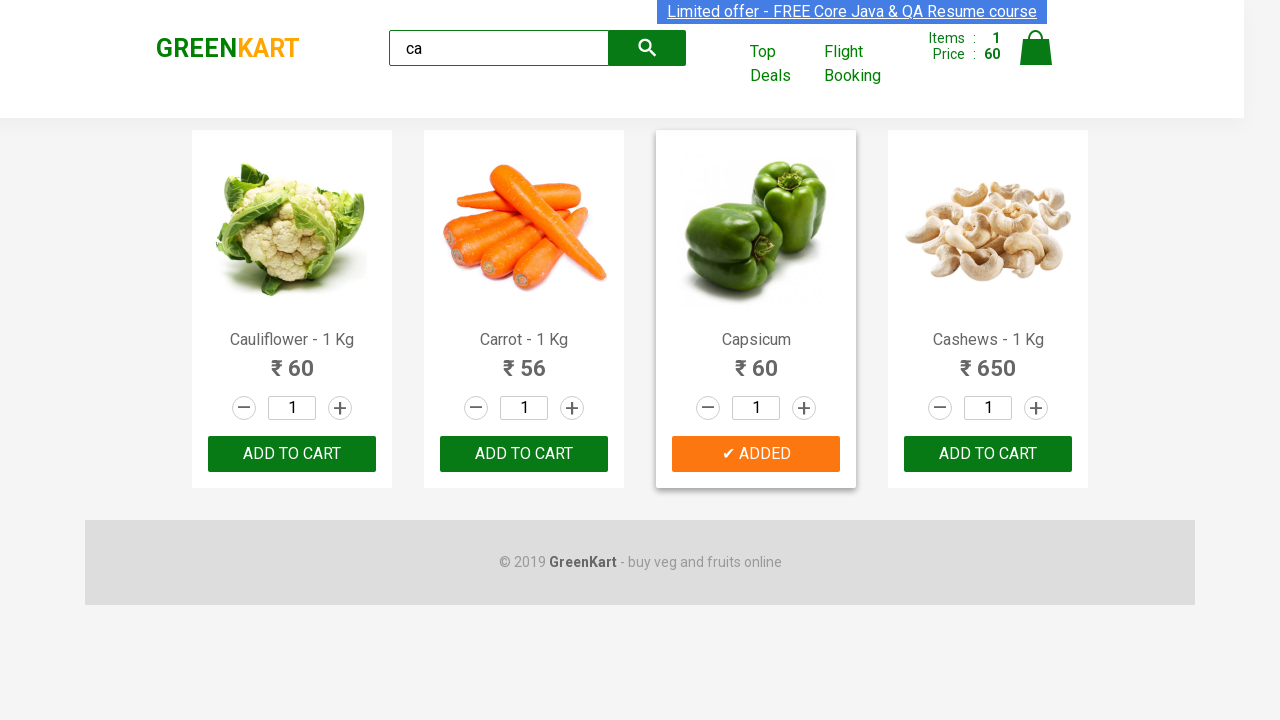

Found Cashews product and clicked add to cart button at (988, 454) on .products .product >> nth=3 >> button
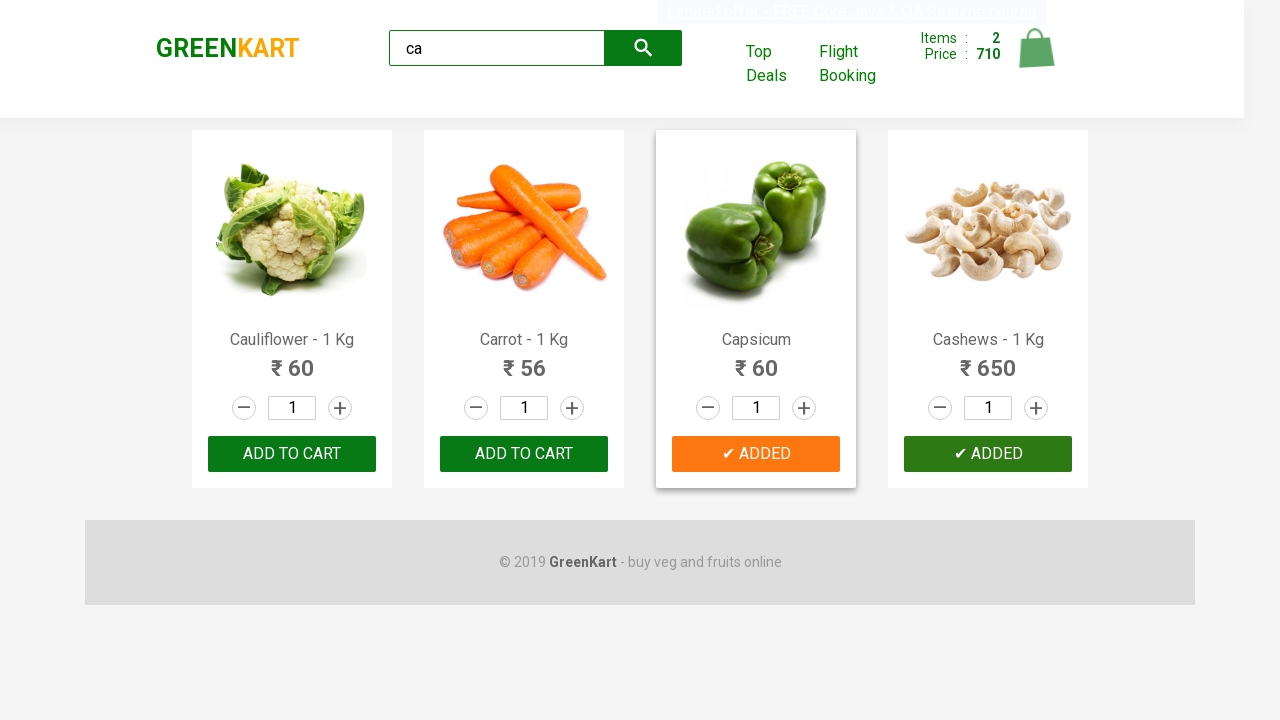

Located brand logo element on page
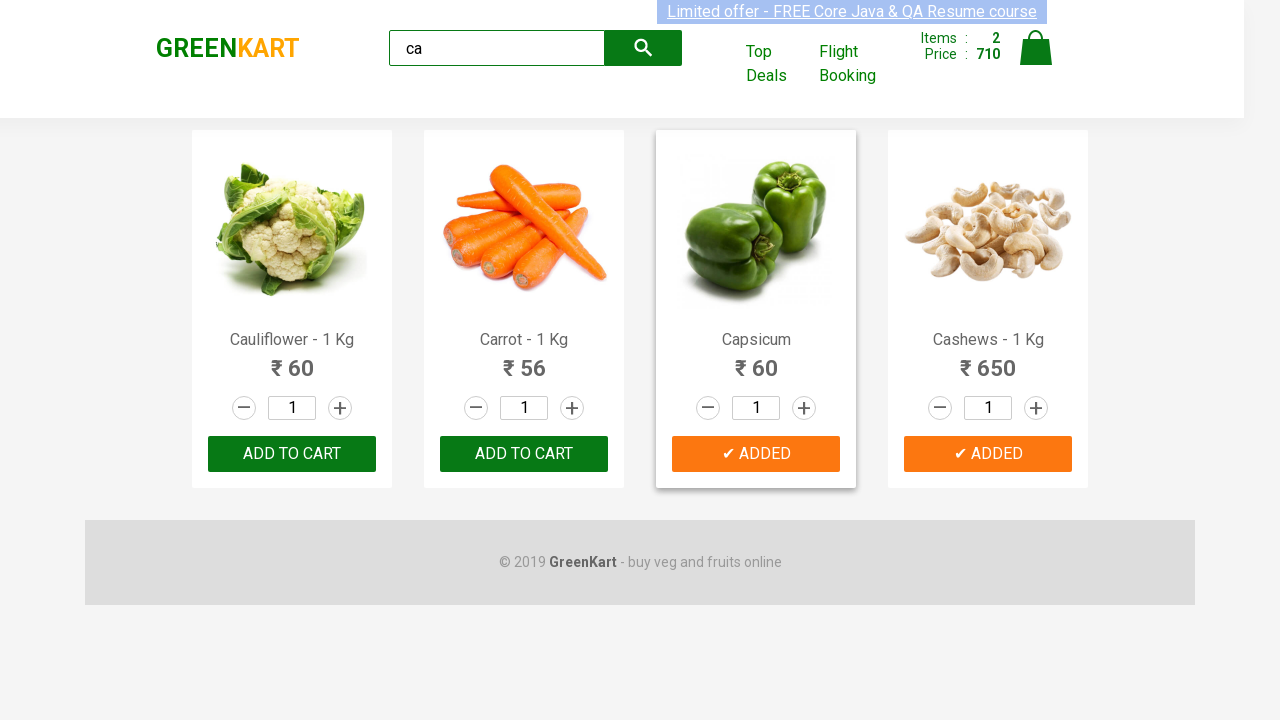

Verified brand logo text is 'GREENKART' (actual: GREENKART)
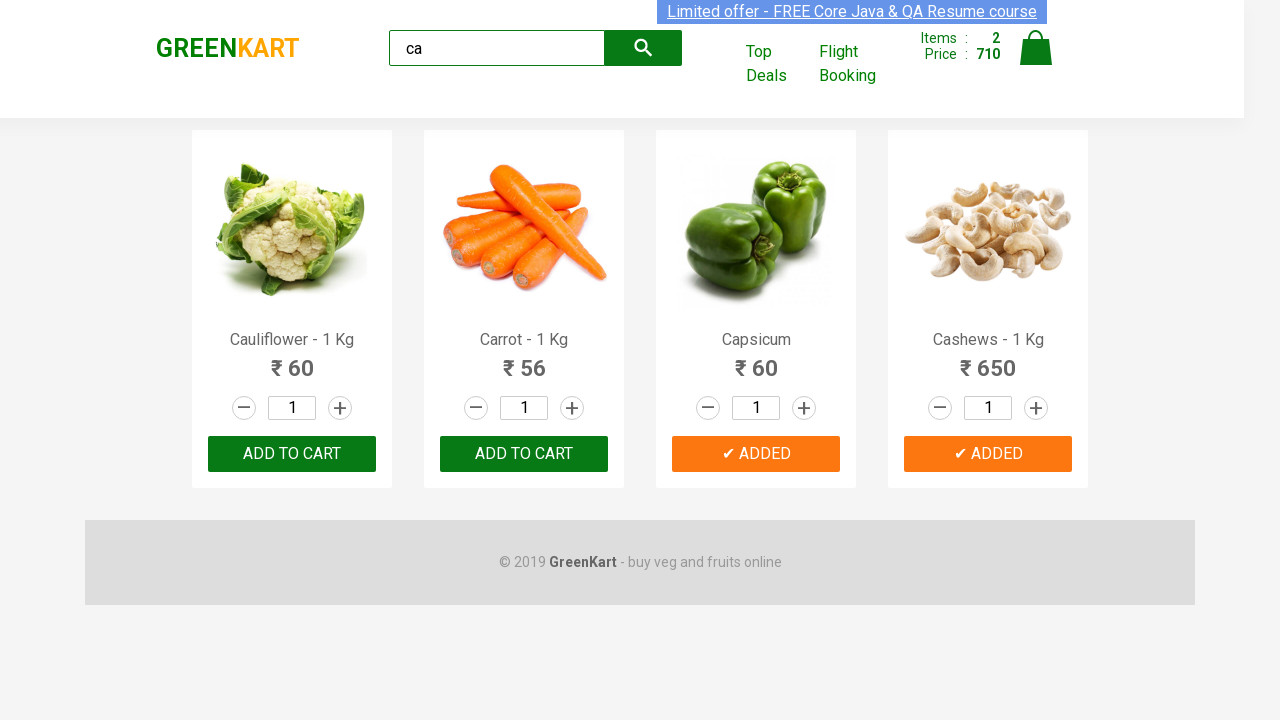

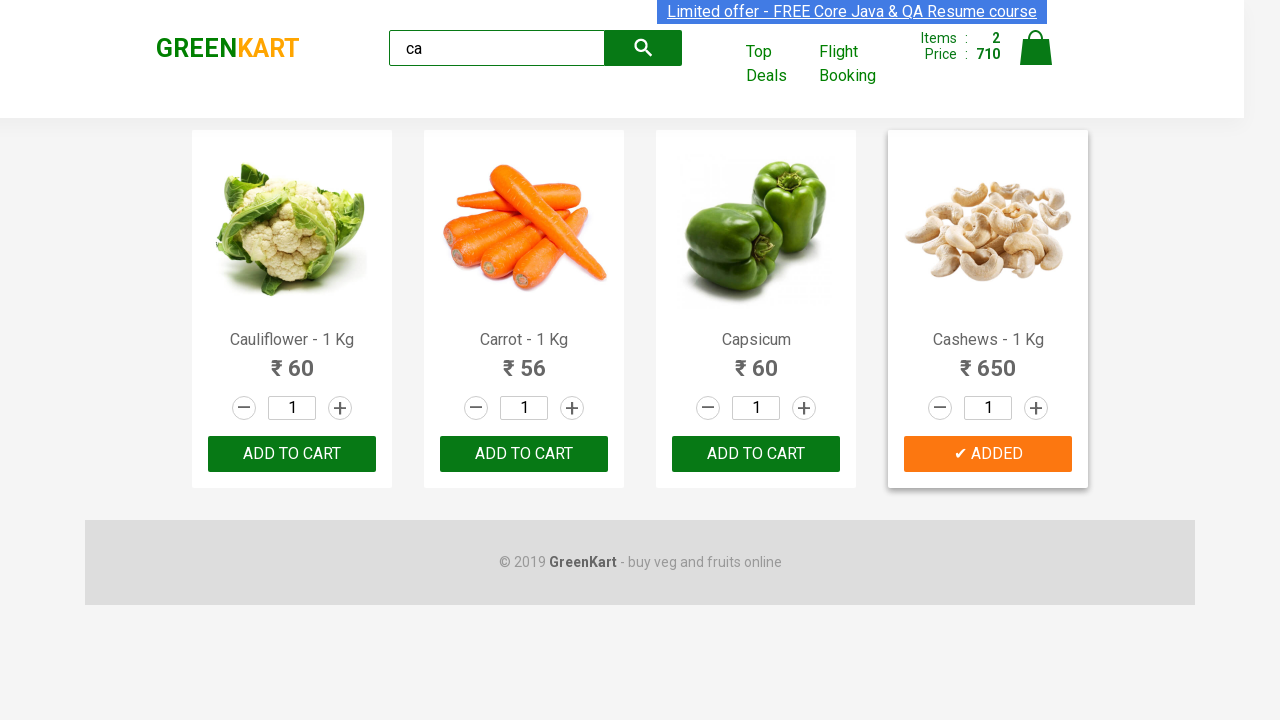